Tests file download functionality by navigating to the File Download & Upload section and triggering a file download

Starting URL: https://techglobal-training.com/frontend

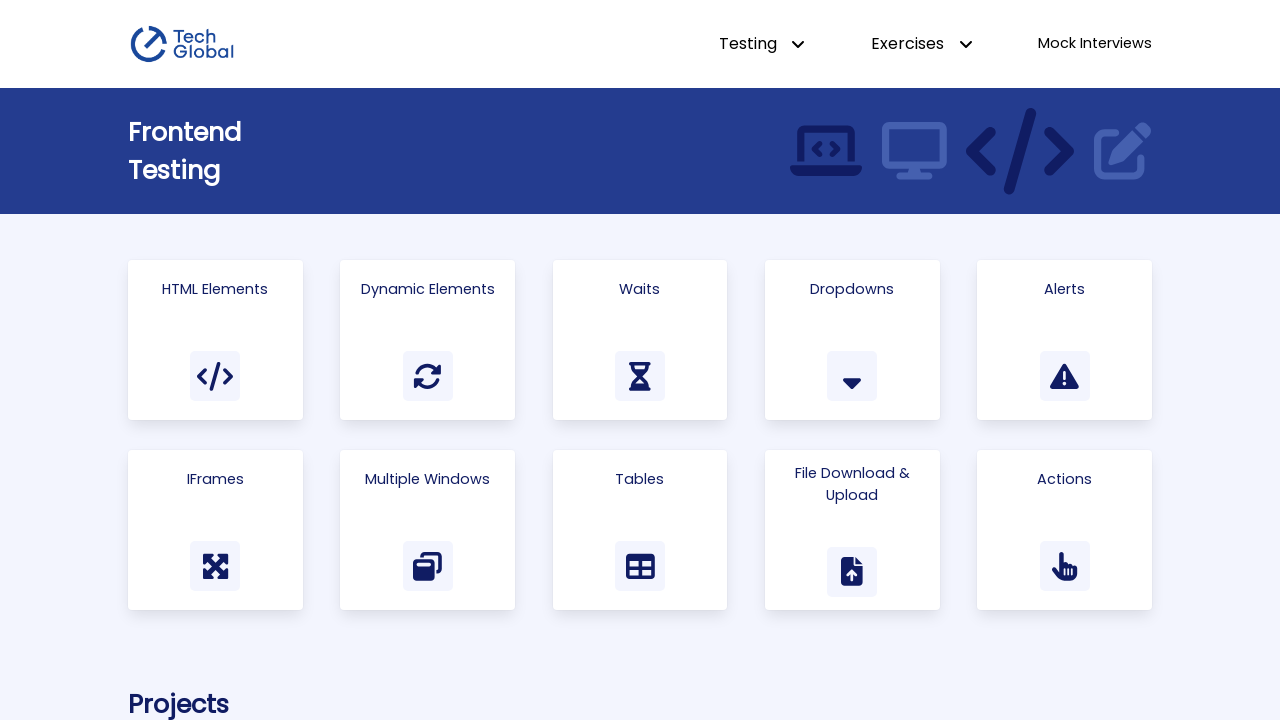

Clicked on File Download & Upload link at (852, 530) on a:has-text('File Download & Upload')
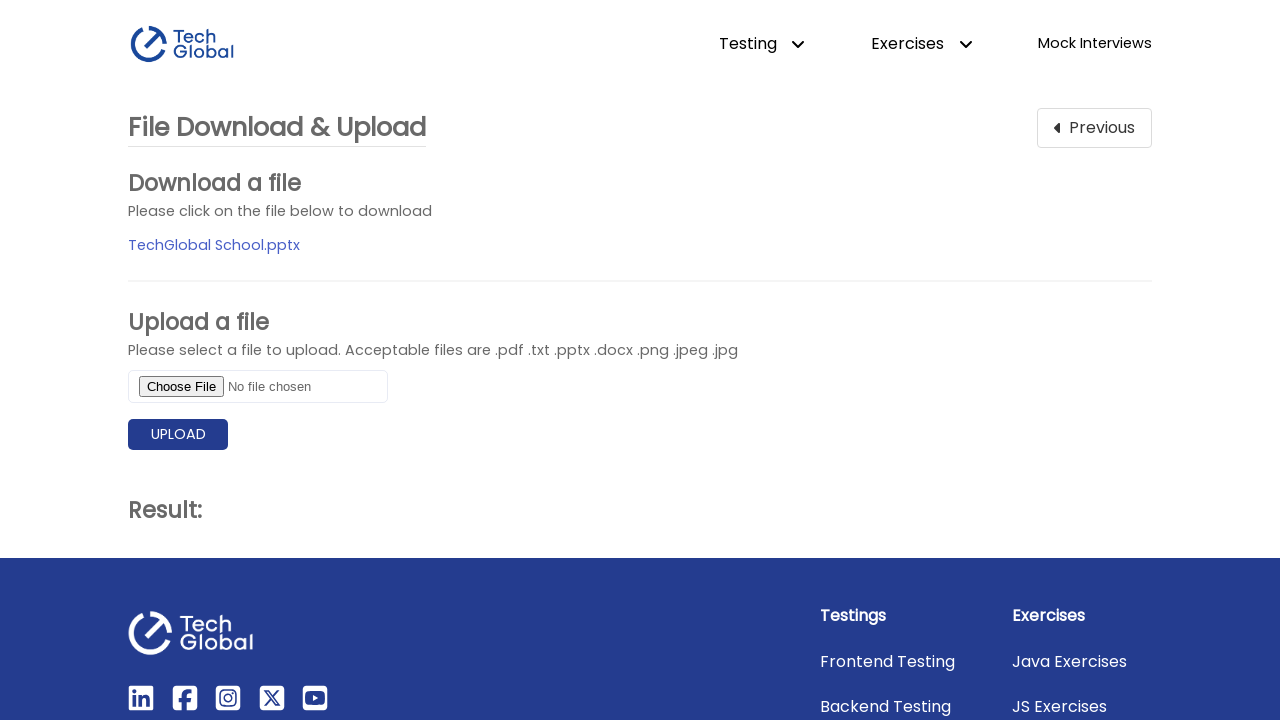

Download page loaded and file download button appeared
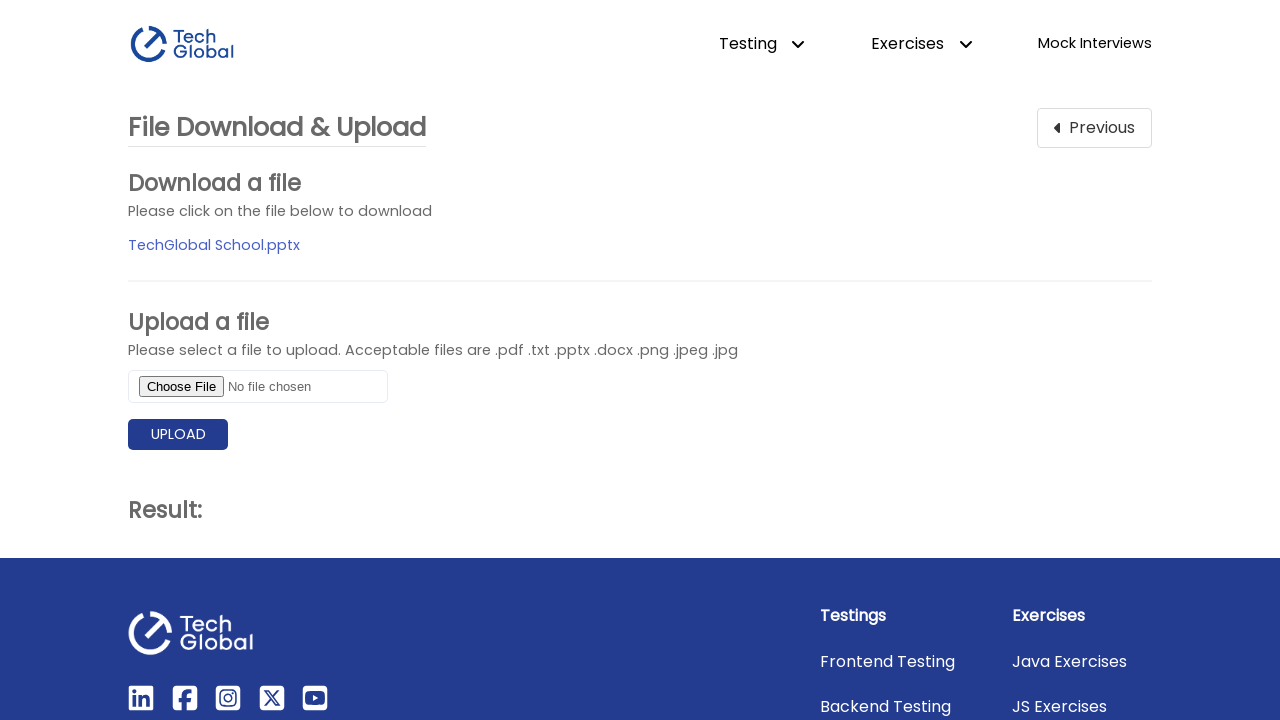

Clicked file download button and file download initiated at (214, 245) on #file_download
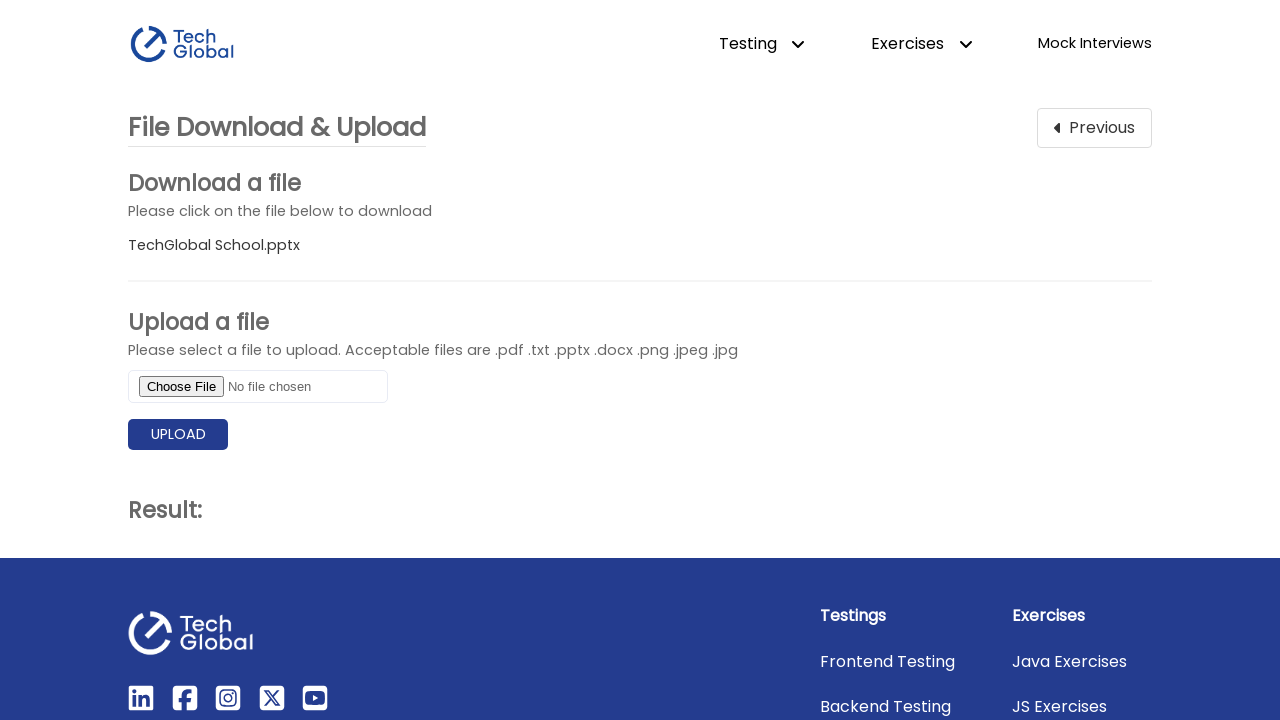

File download completed successfully
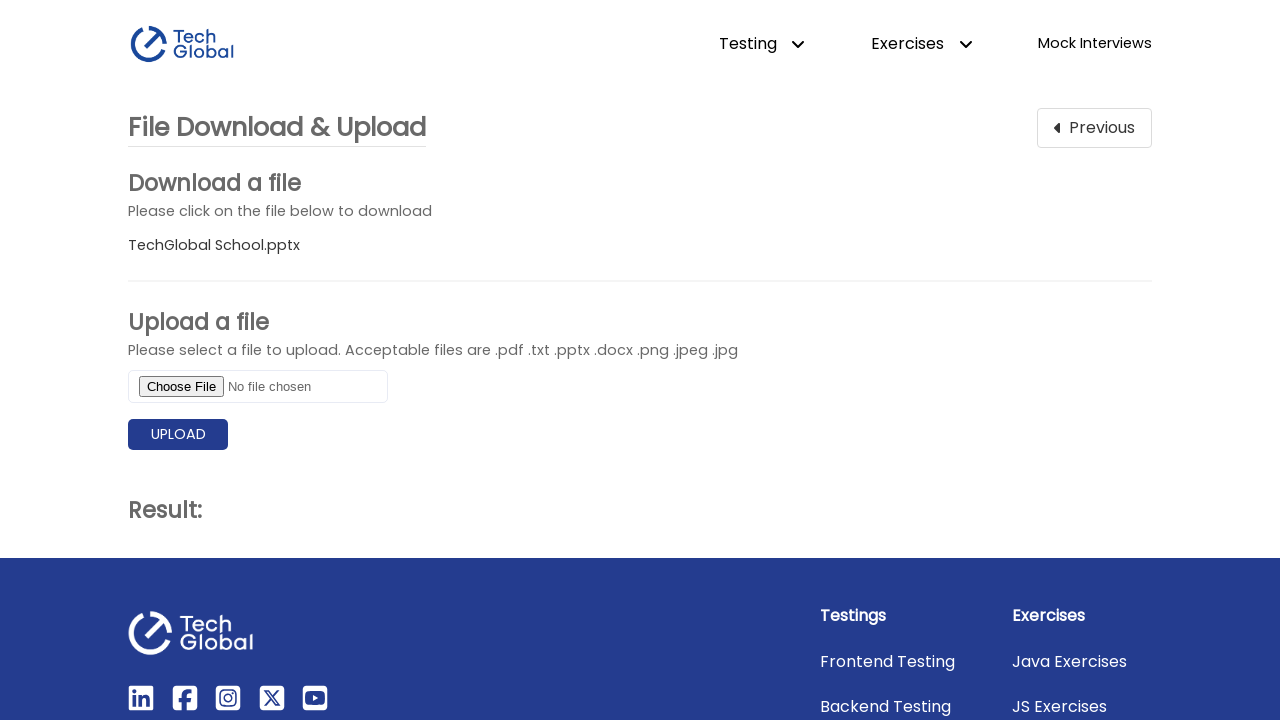

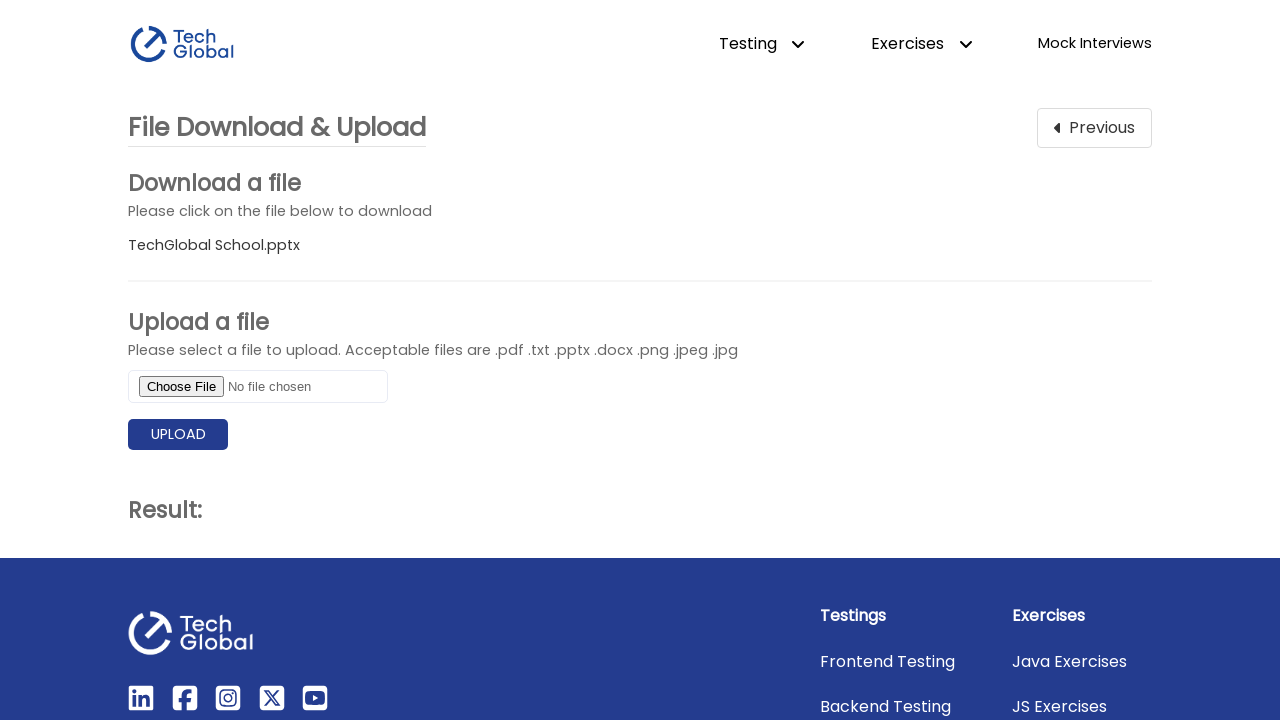